Tests browser window resizing and scrolling functionality on a demo page by resizing the viewport, scrolling down, and then scrolling back to top

Starting URL: https://demo.applitools.com/

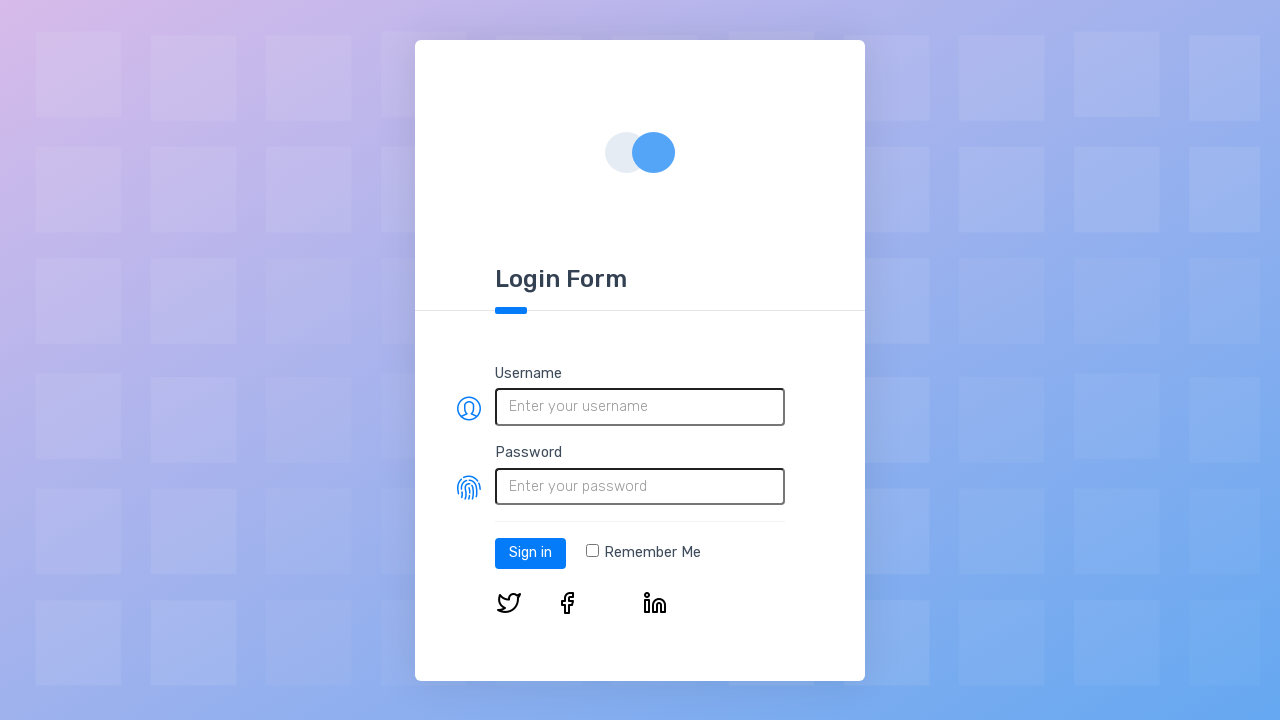

Navigated to demo.applitools.com
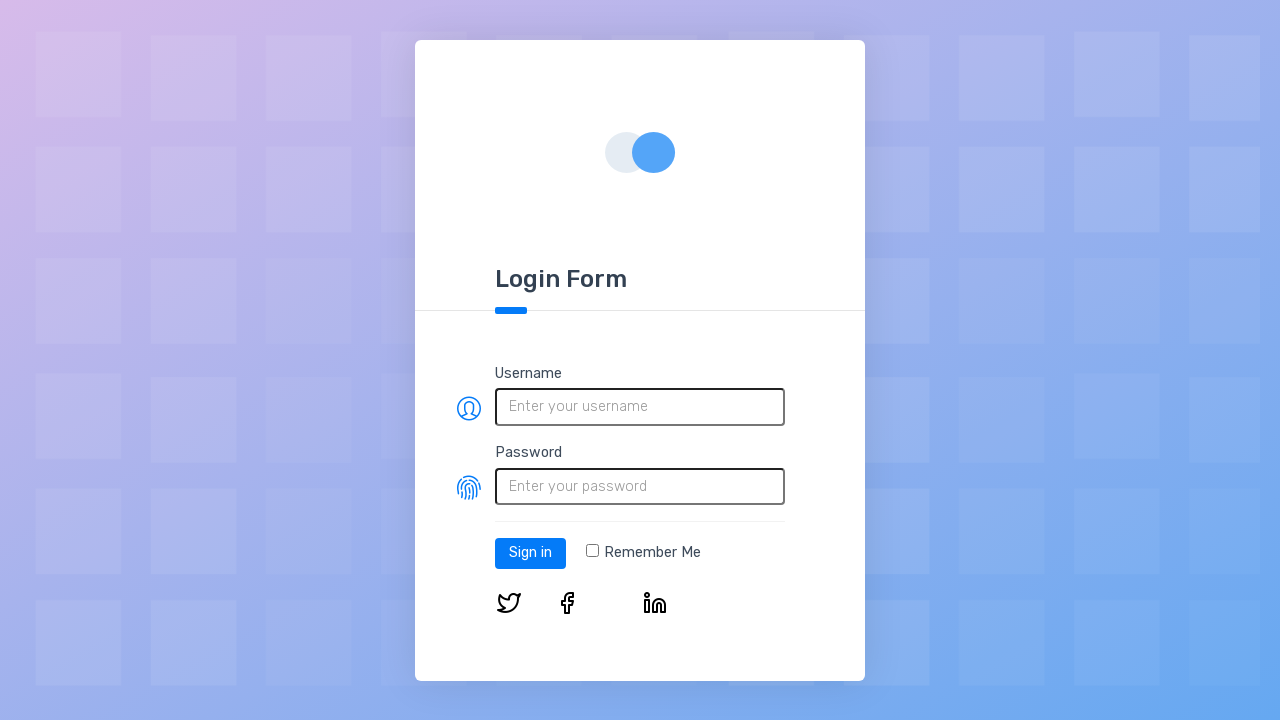

Resized viewport to 800x600
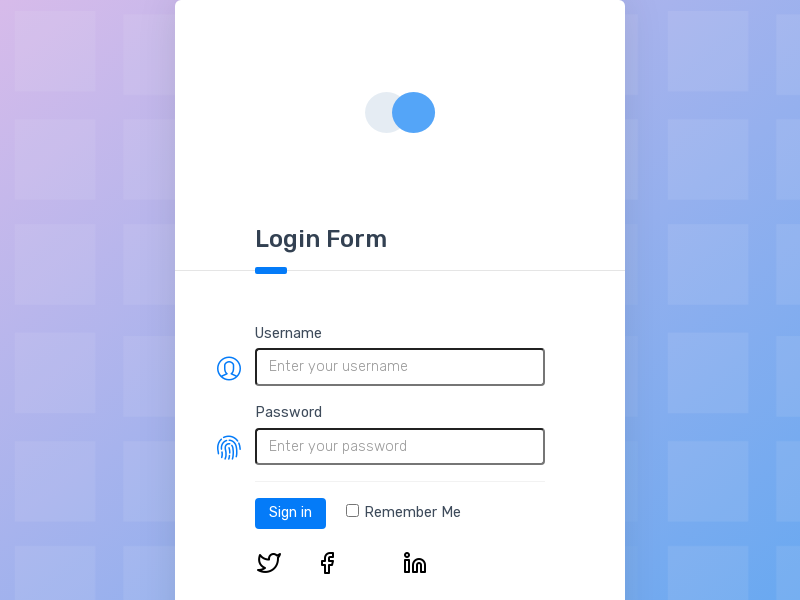

Scrolled down the page by 1000 pixels
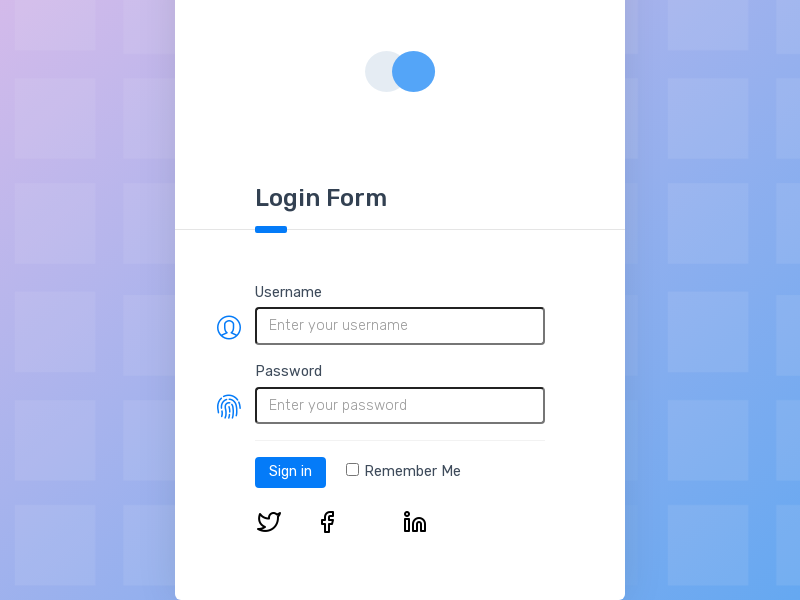

Scrolled back to top of page
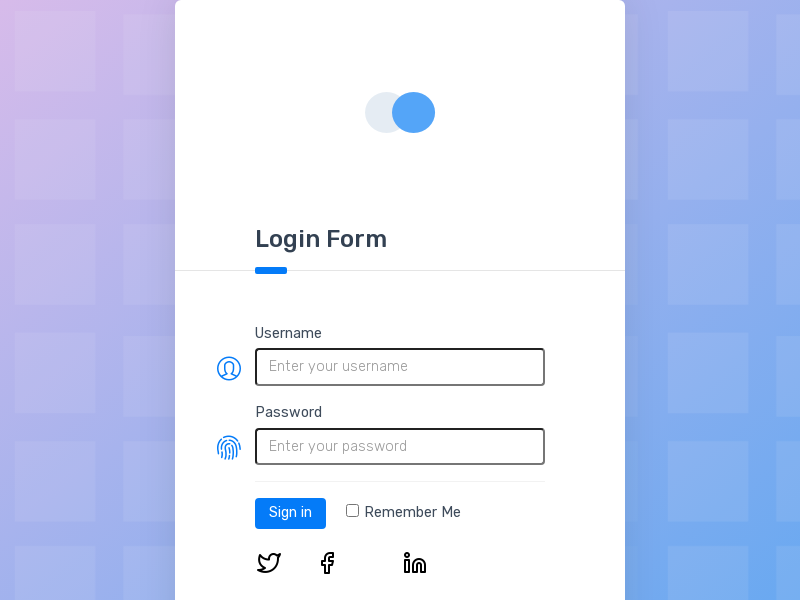

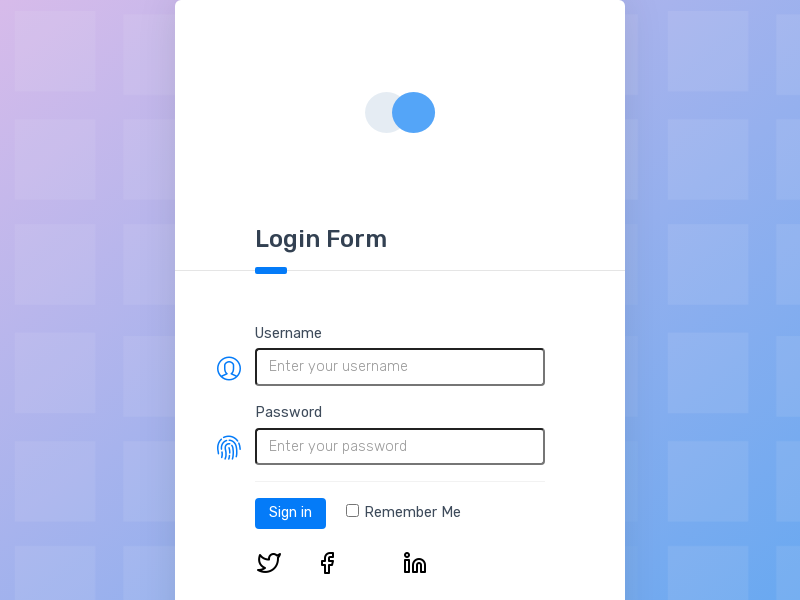